Tests the Add/Remove Elements page by clicking the "Add Element" button 5 times and verifying that 5 delete buttons are created.

Starting URL: https://the-internet.herokuapp.com/add_remove_elements/

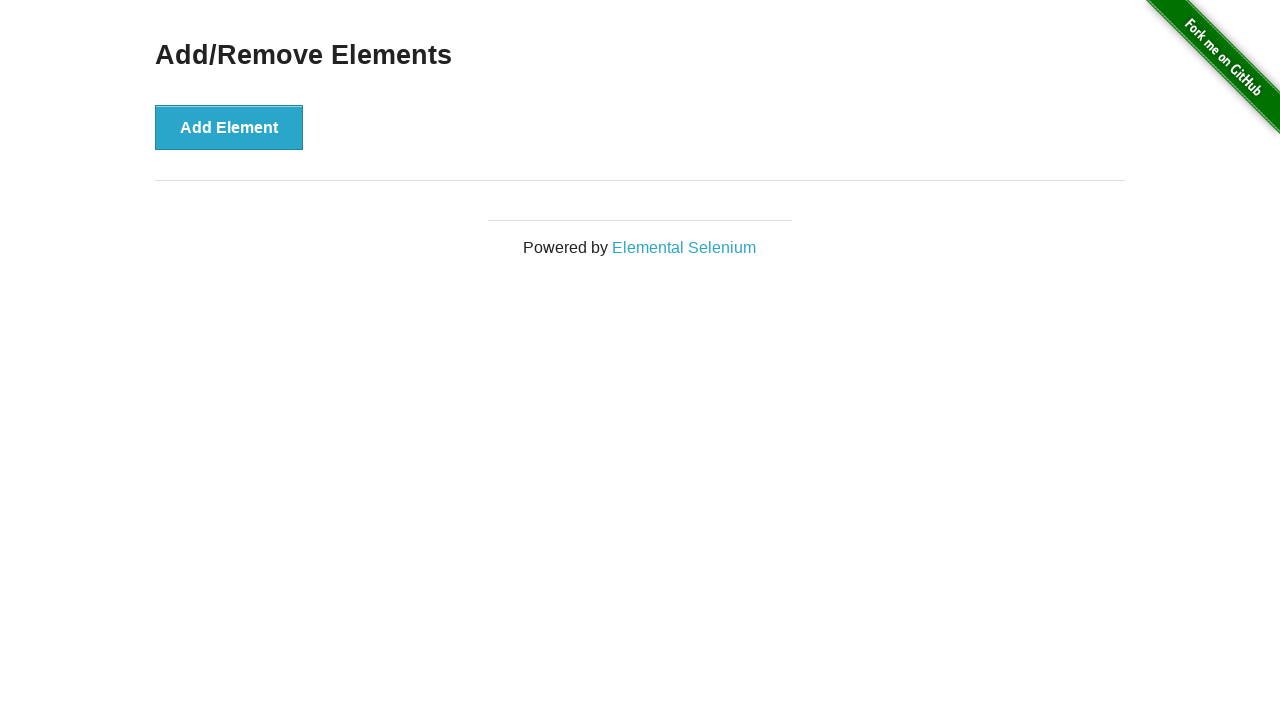

Waited for Add Element button to be visible
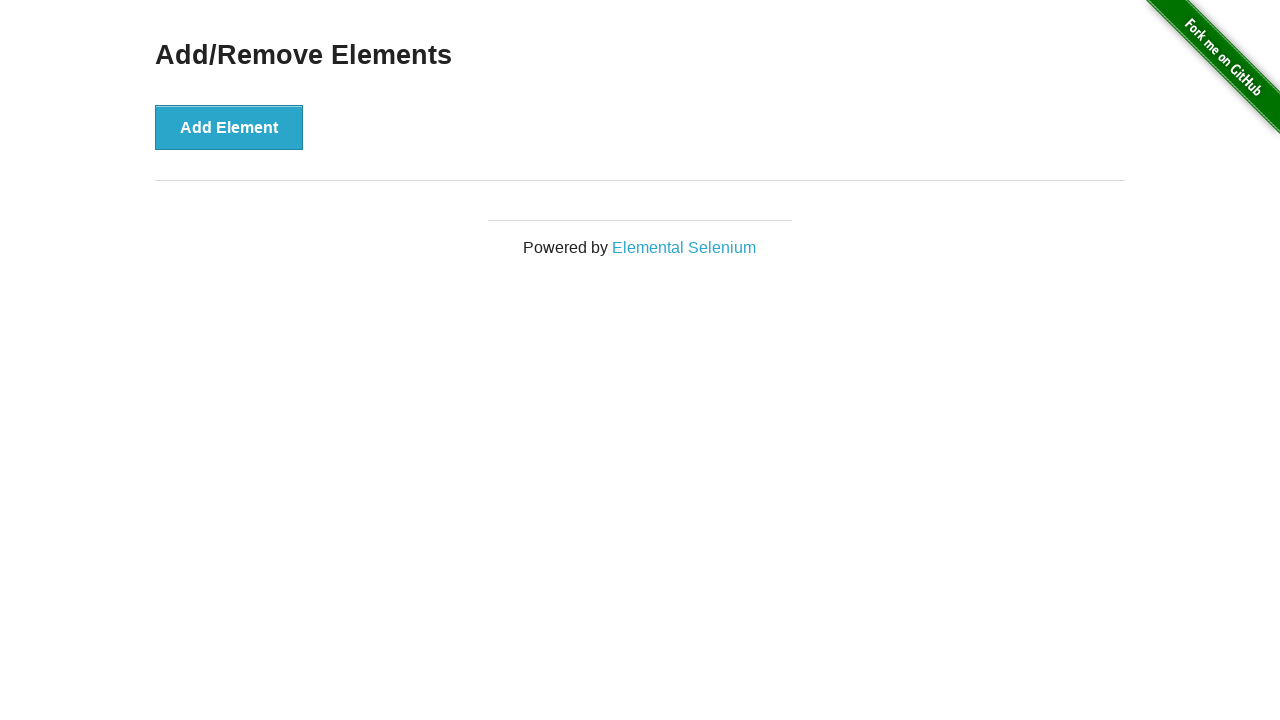

Verified page header text is 'Add/Remove Elements'
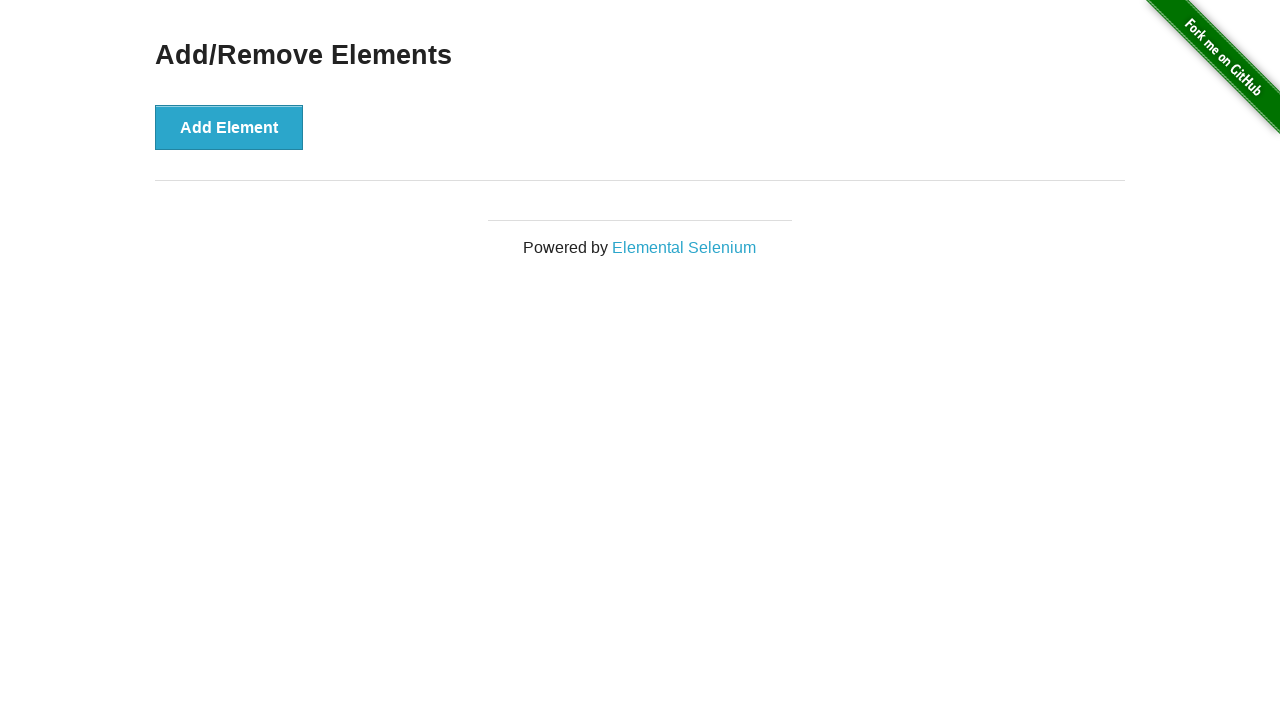

Verified Add Element button is visible
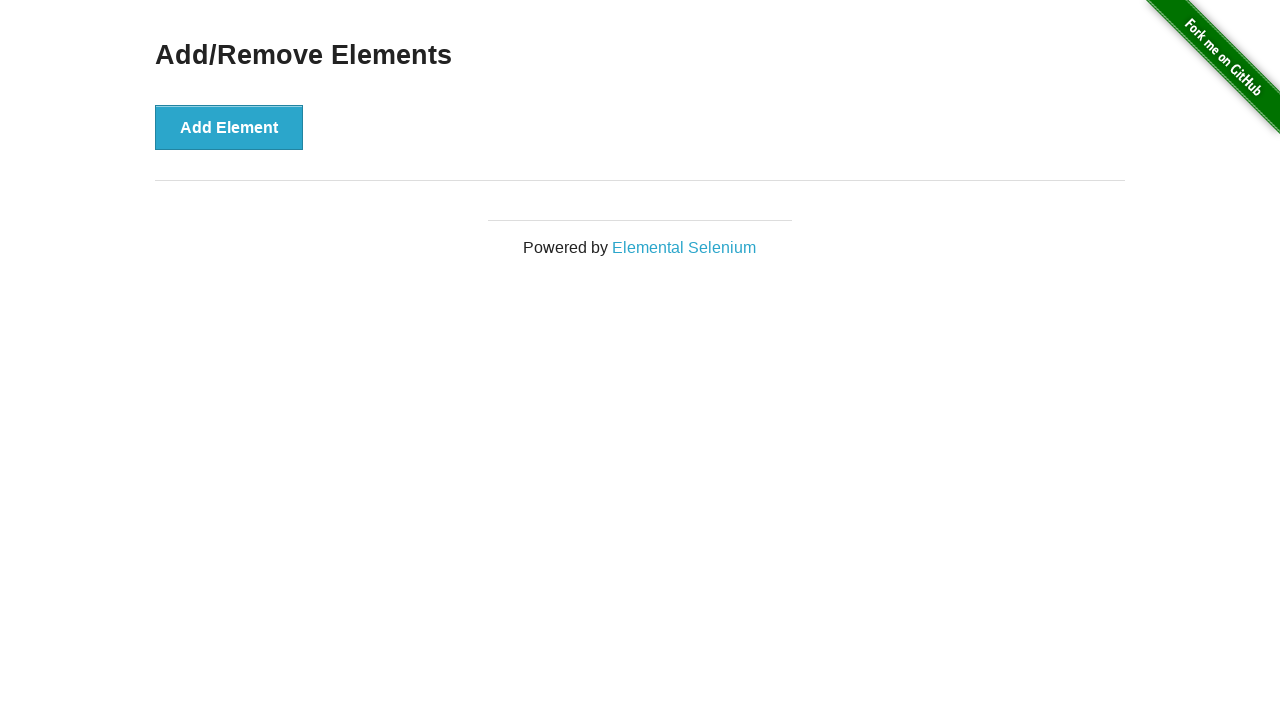

Clicked Add Element button (iteration 1 of 5) at (229, 127) on button:has-text('Add Element')
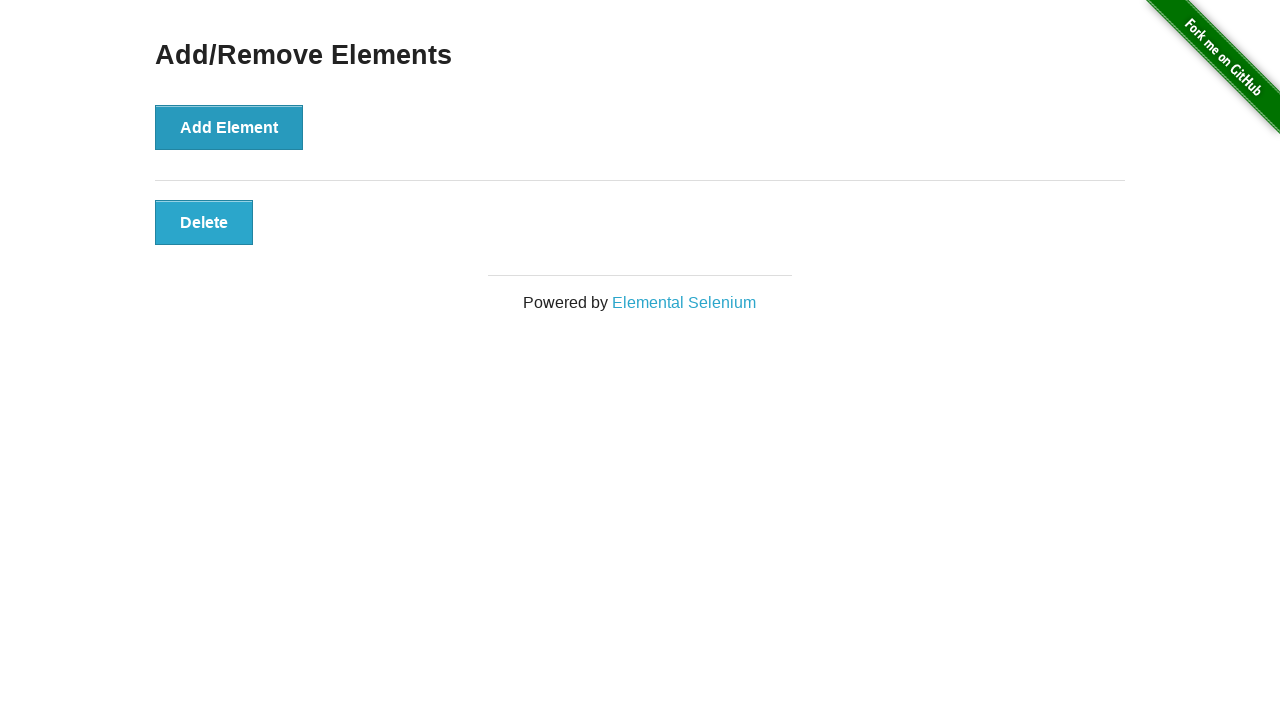

Clicked Add Element button (iteration 2 of 5) at (229, 127) on button:has-text('Add Element')
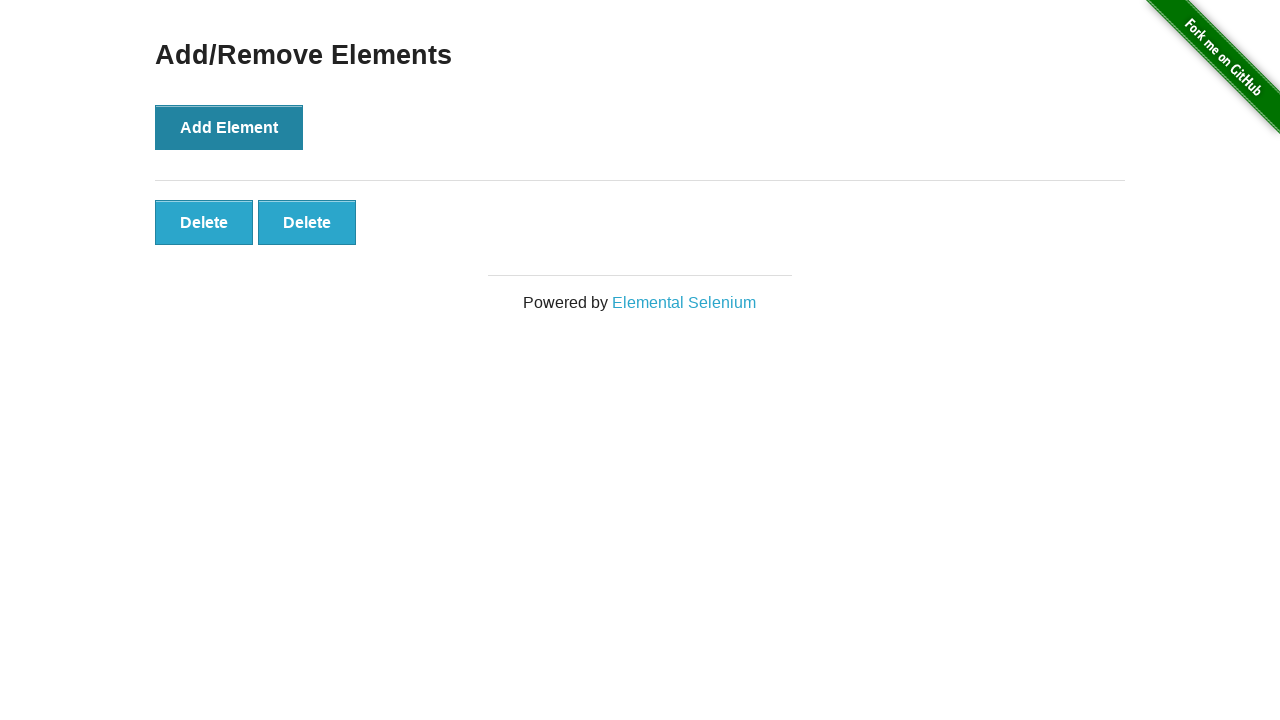

Clicked Add Element button (iteration 3 of 5) at (229, 127) on button:has-text('Add Element')
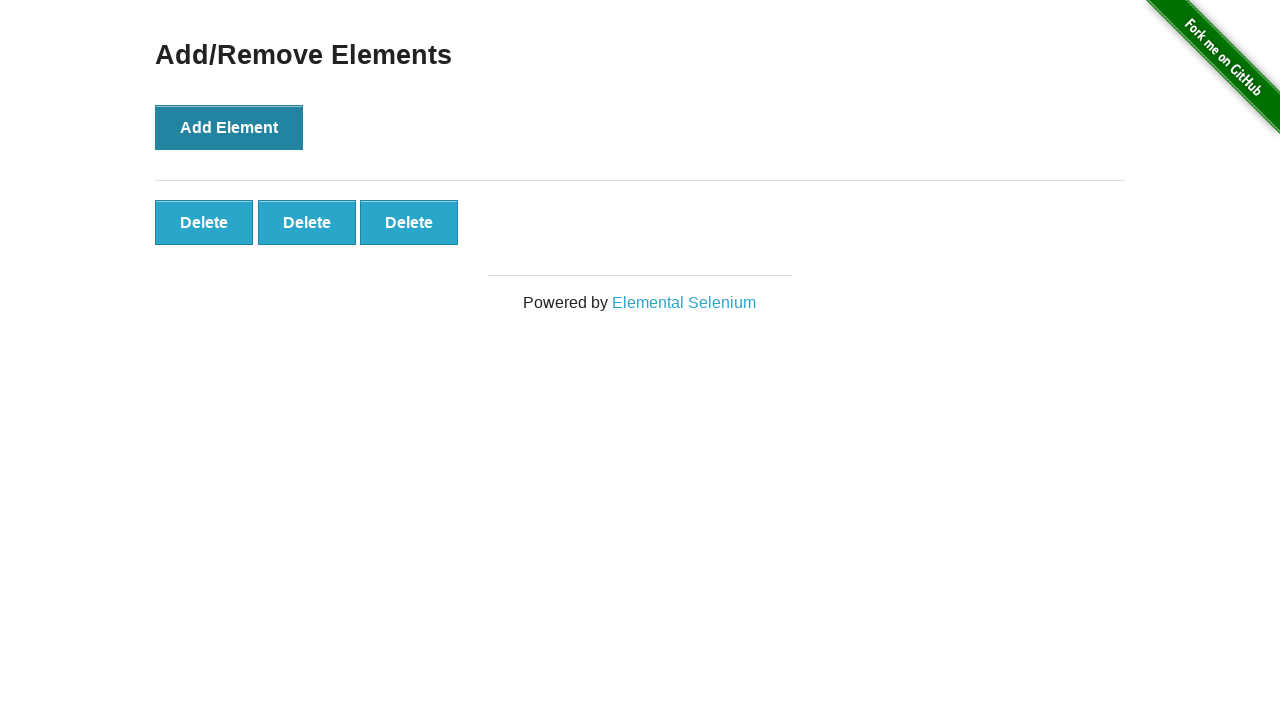

Clicked Add Element button (iteration 4 of 5) at (229, 127) on button:has-text('Add Element')
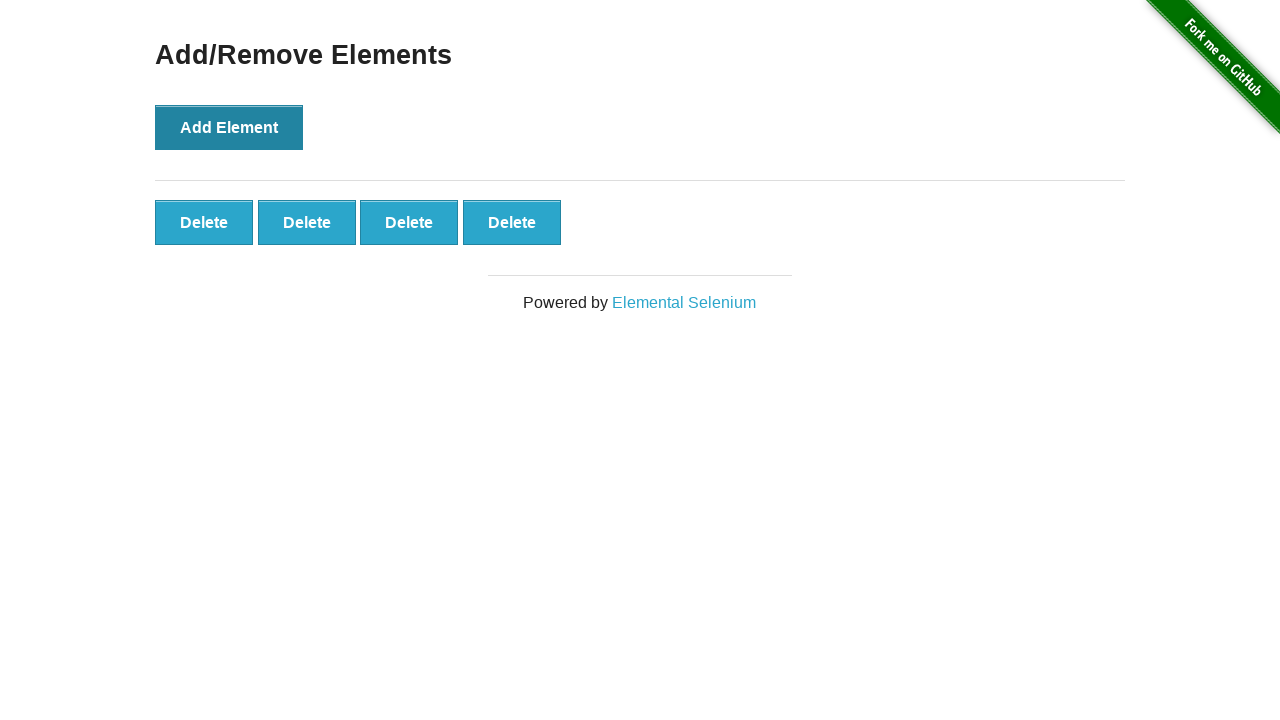

Clicked Add Element button (iteration 5 of 5) at (229, 127) on button:has-text('Add Element')
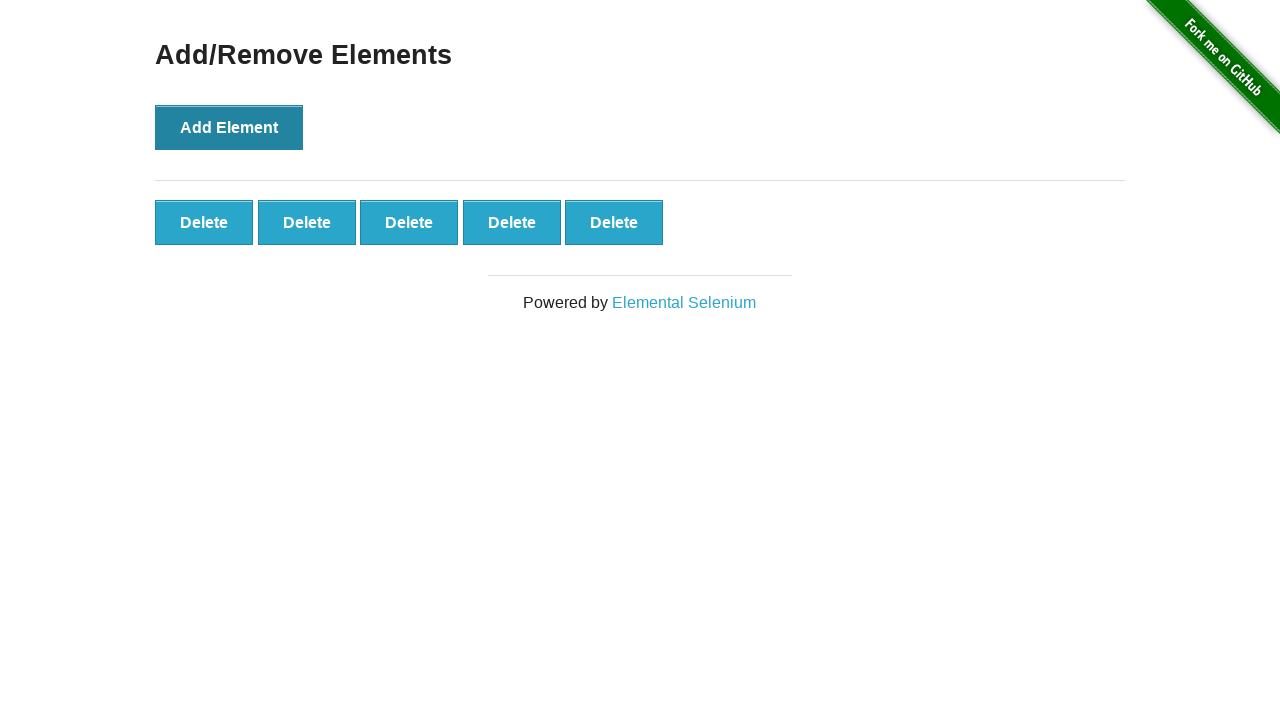

Waited for delete buttons to appear
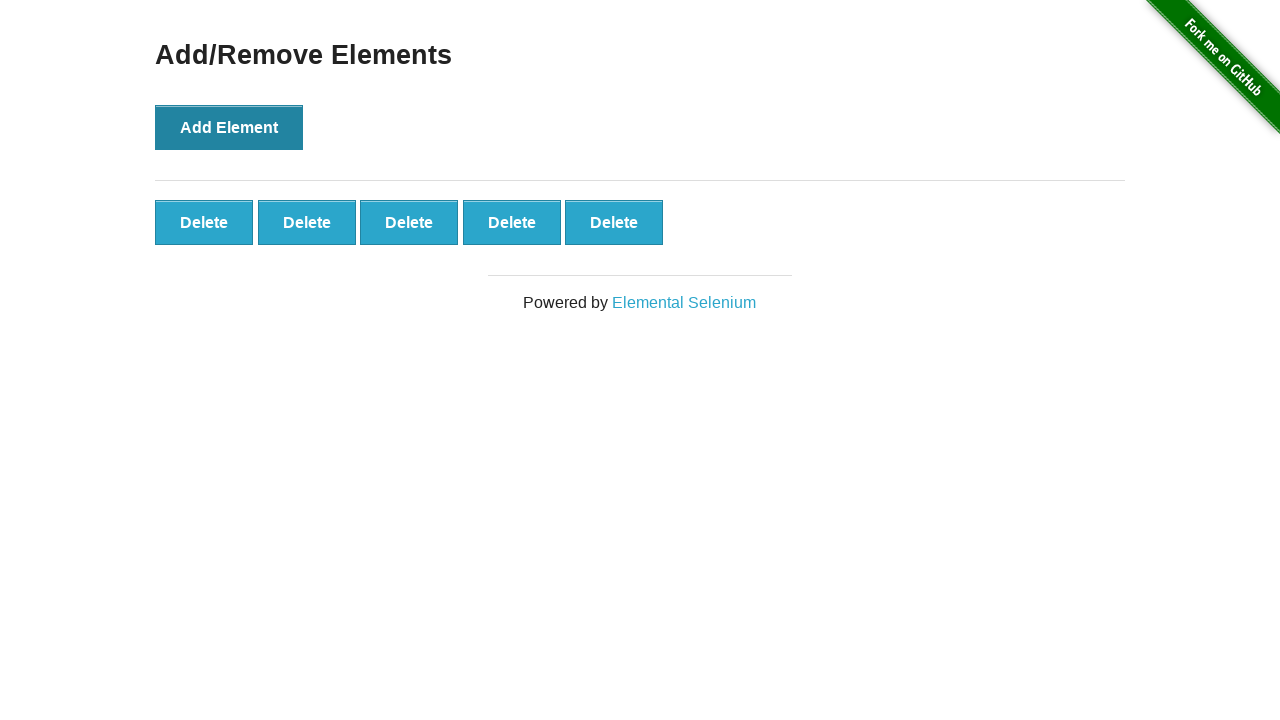

Verified first delete button text is 'Delete'
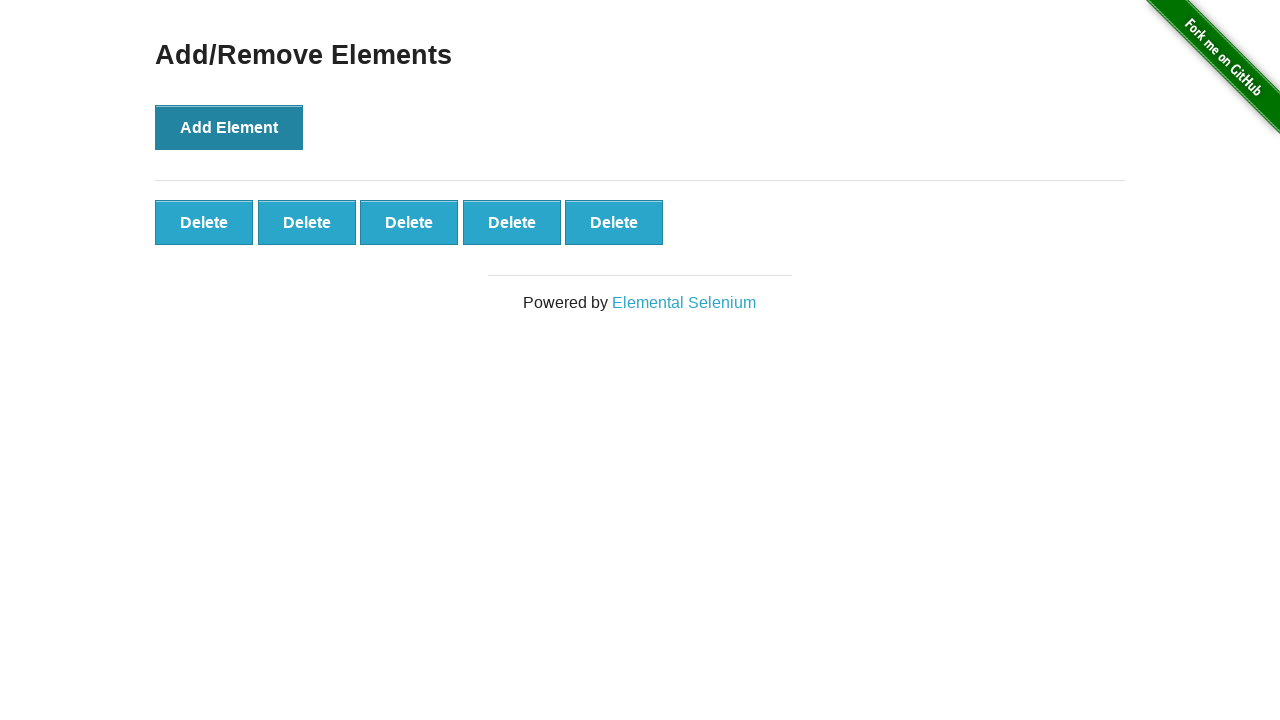

Verified 5 delete buttons were created
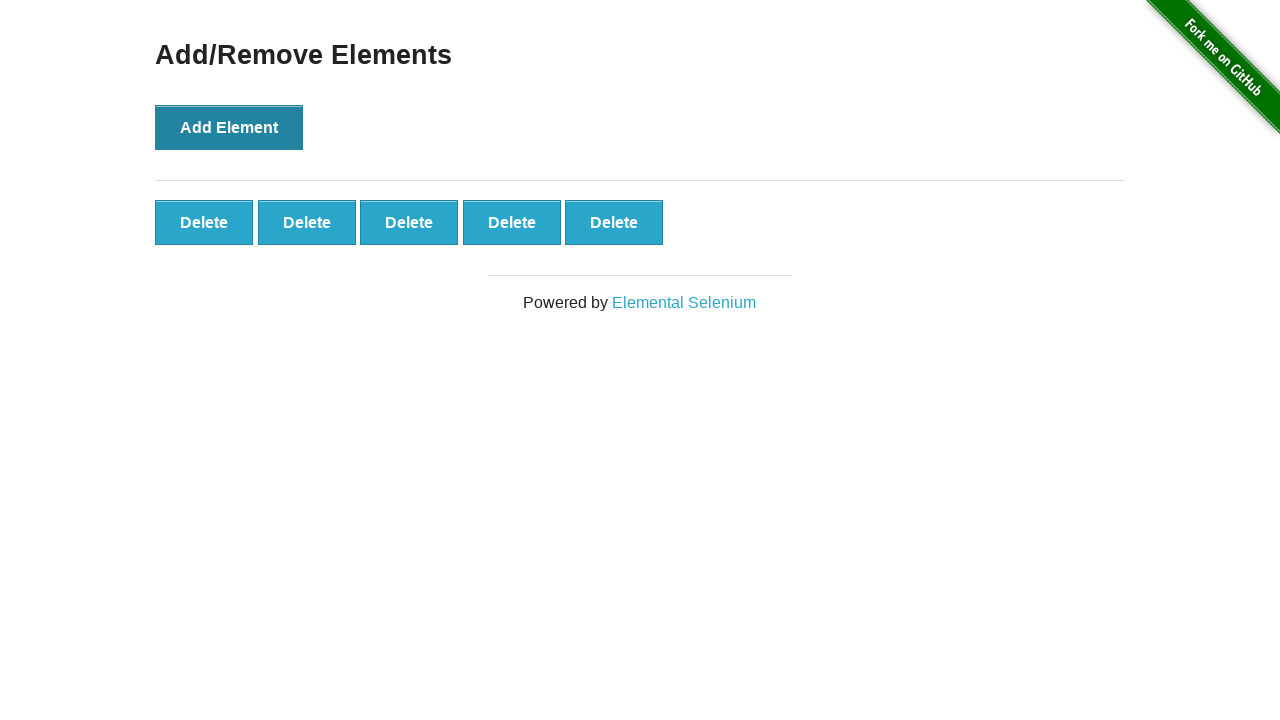

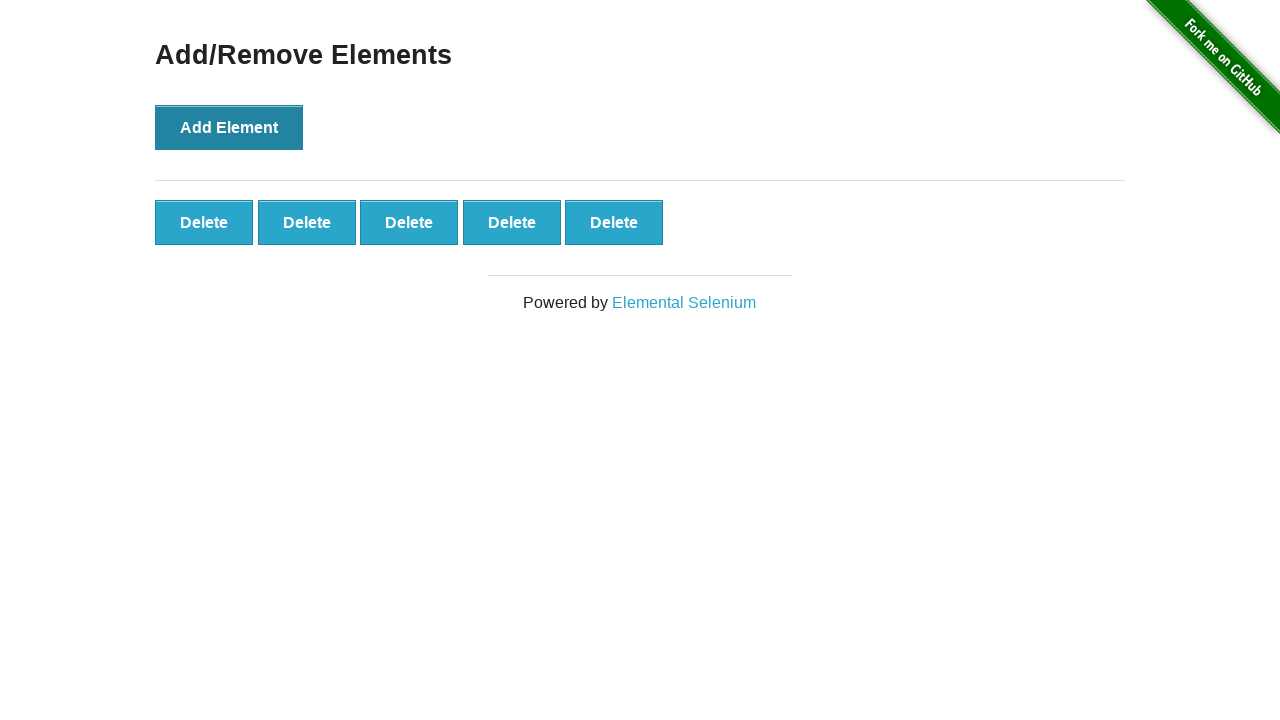